Navigates to Flipkart homepage and verifies the page loads successfully

Starting URL: https://www.flipkart.com/

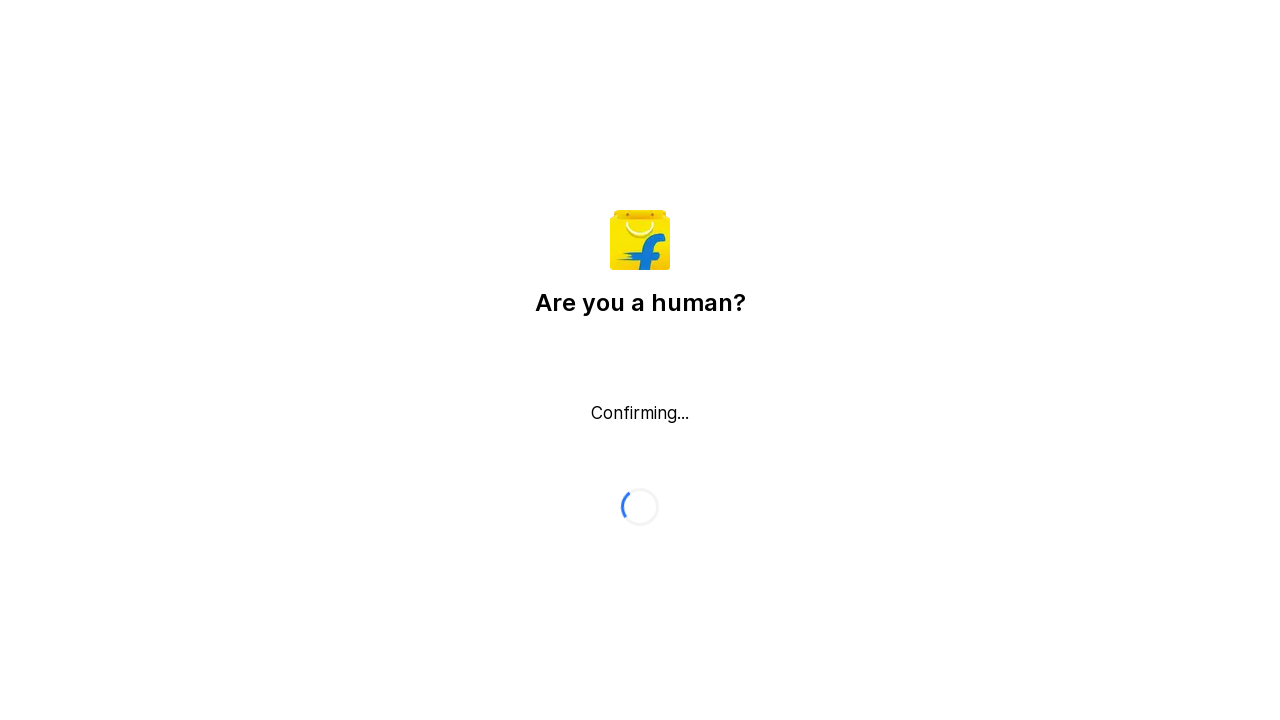

Page DOM content fully loaded
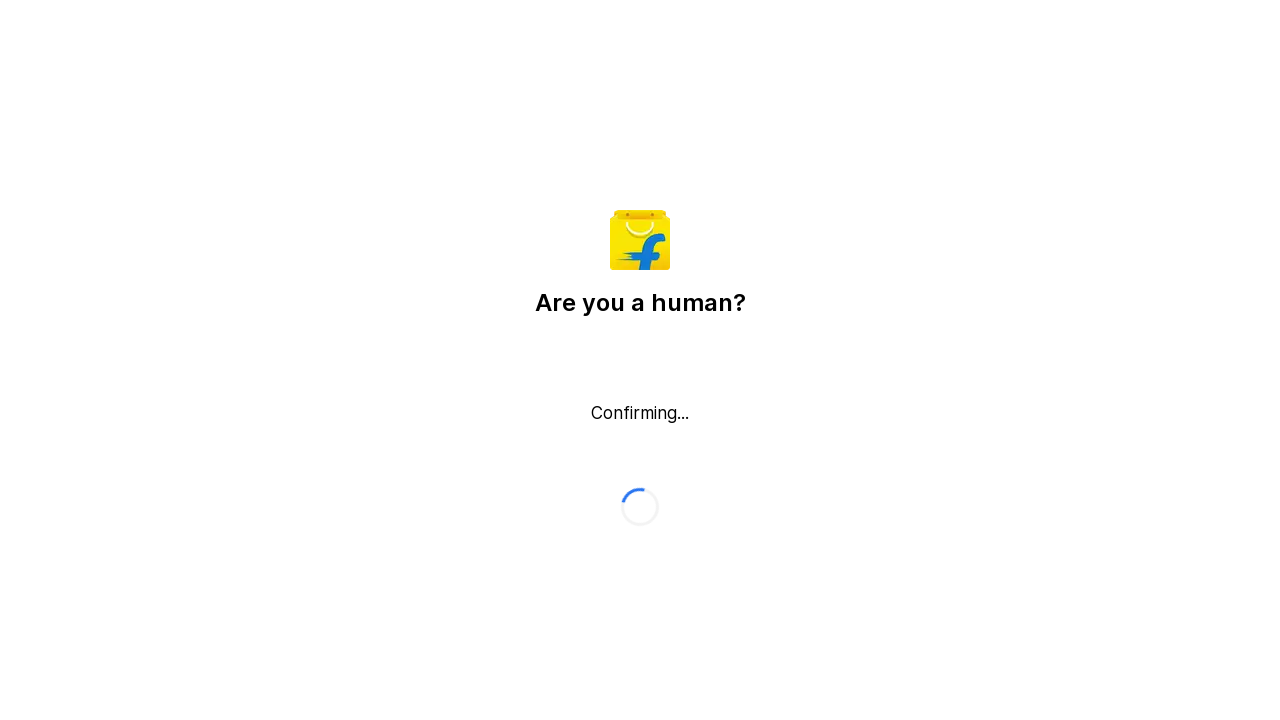

Flipkart logo or recognizable element found - page loaded successfully
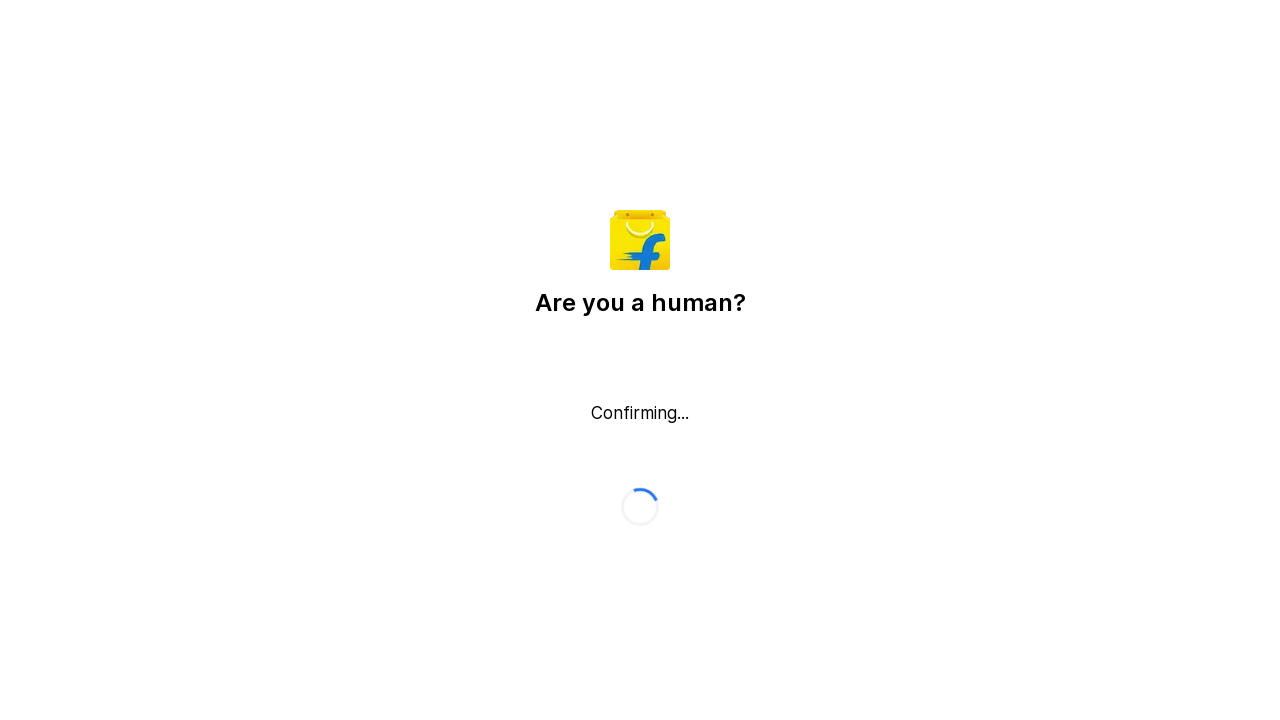

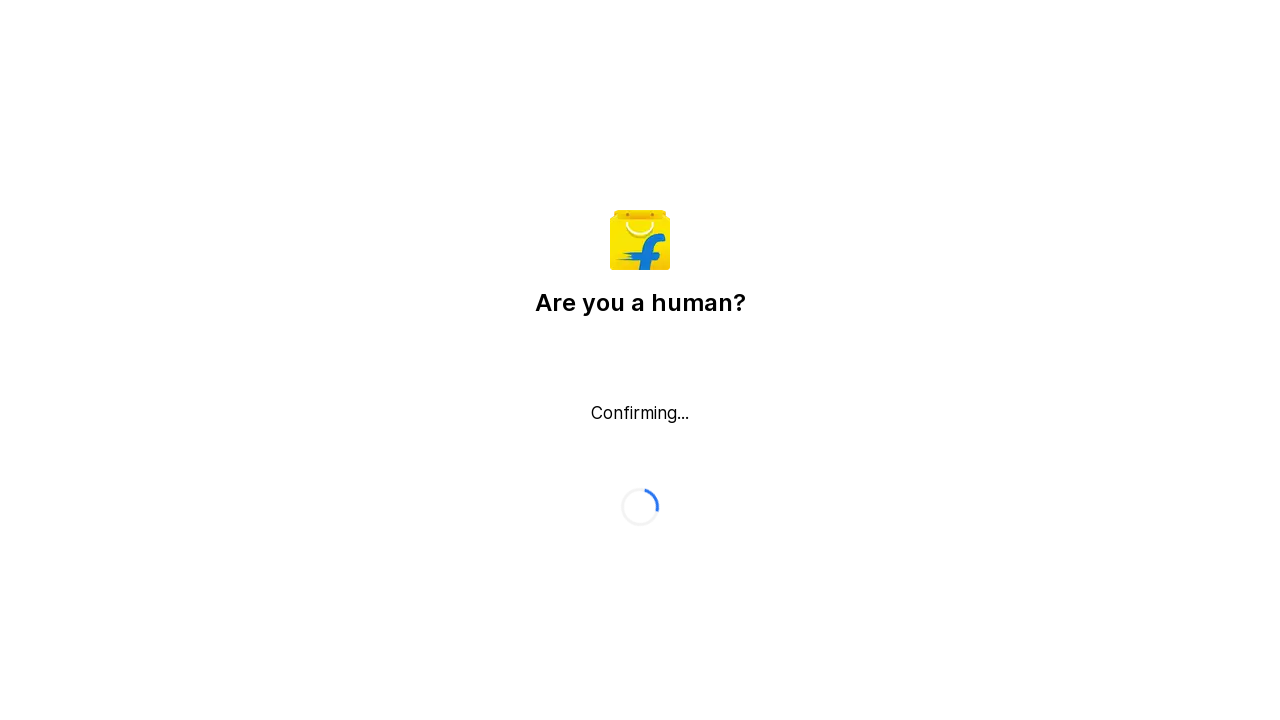